Tests navigation to checkout page by clicking checkout button

Starting URL: https://webshop-agil-testautomatiserare.netlify.app

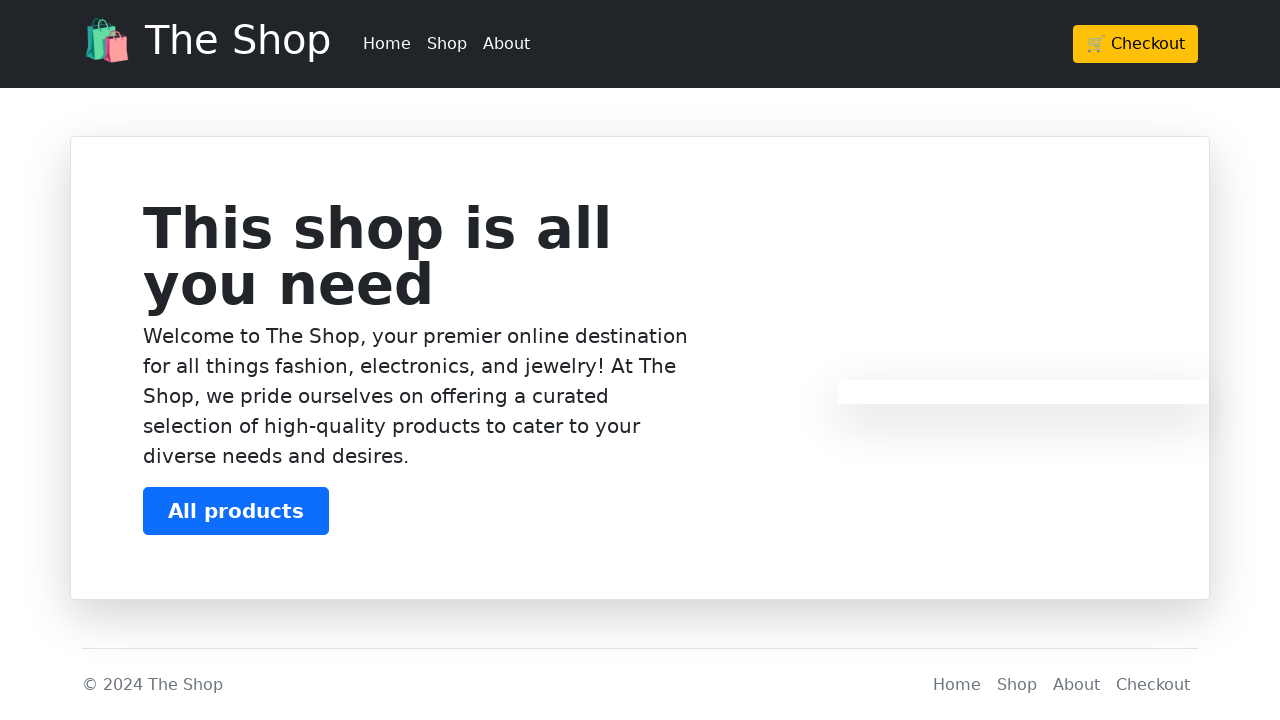

Clicked checkout button at (1136, 44) on a[href='/checkout']
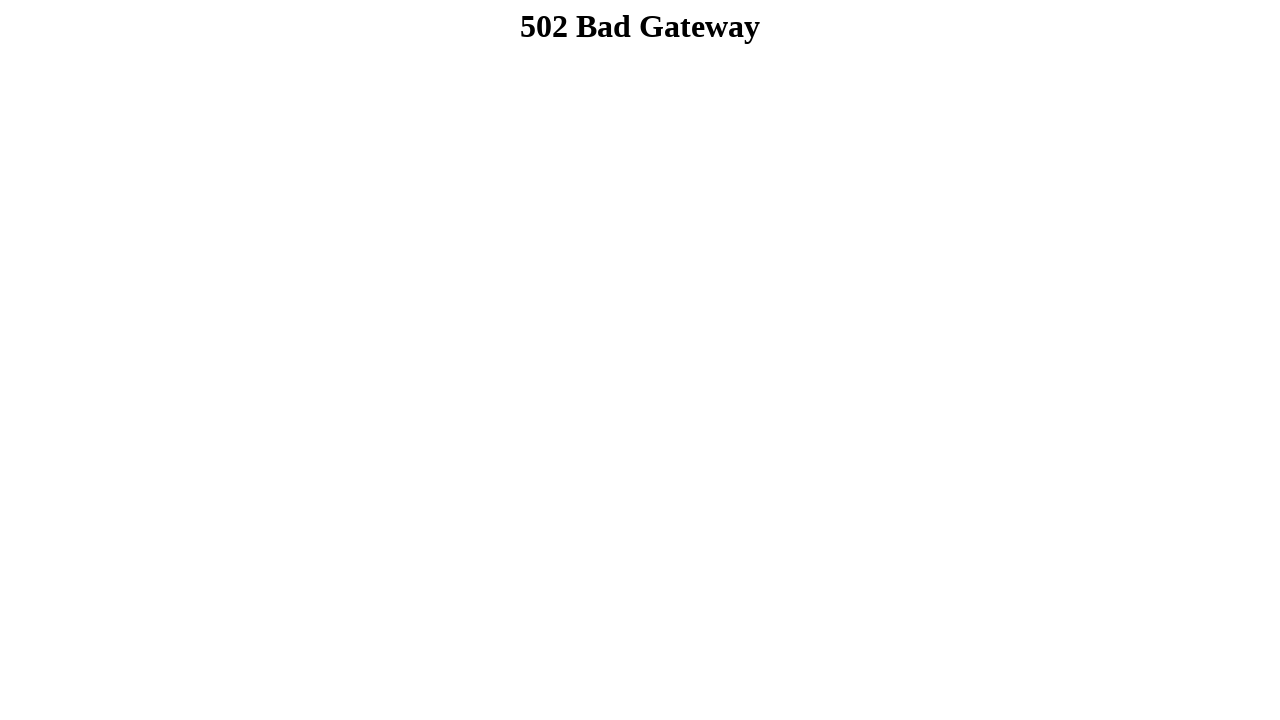

Verified navigation to checkout page
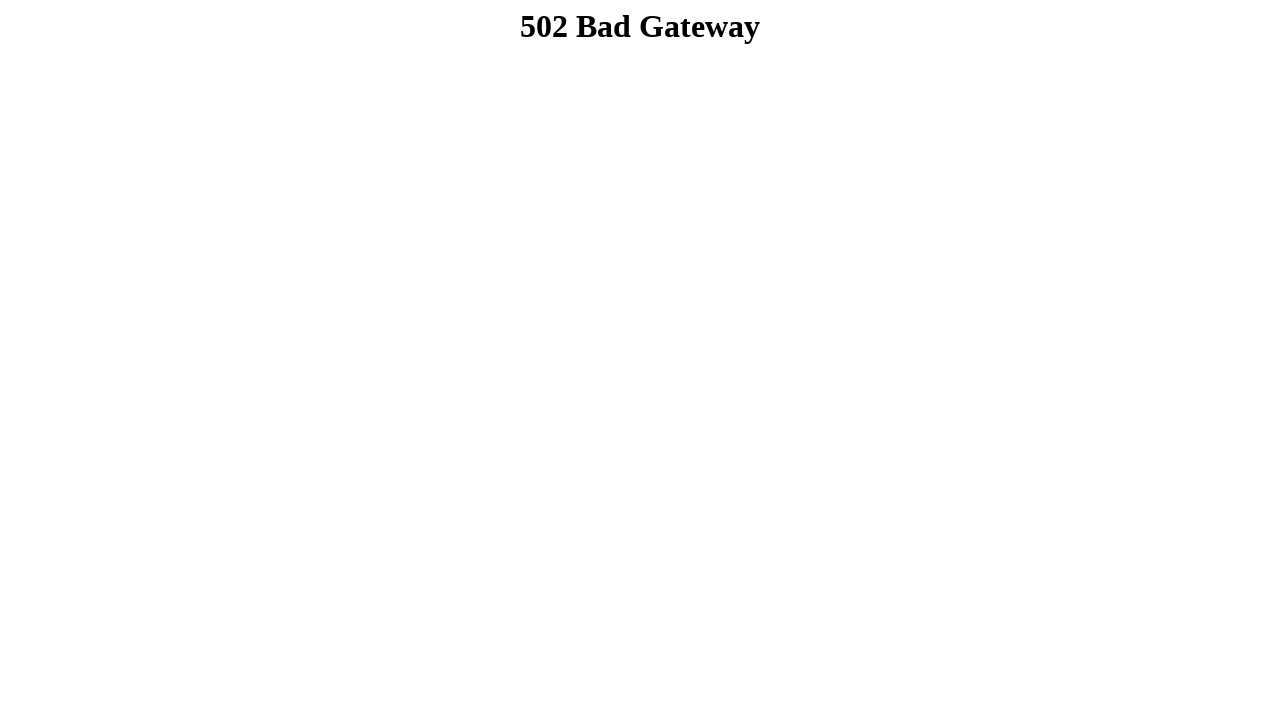

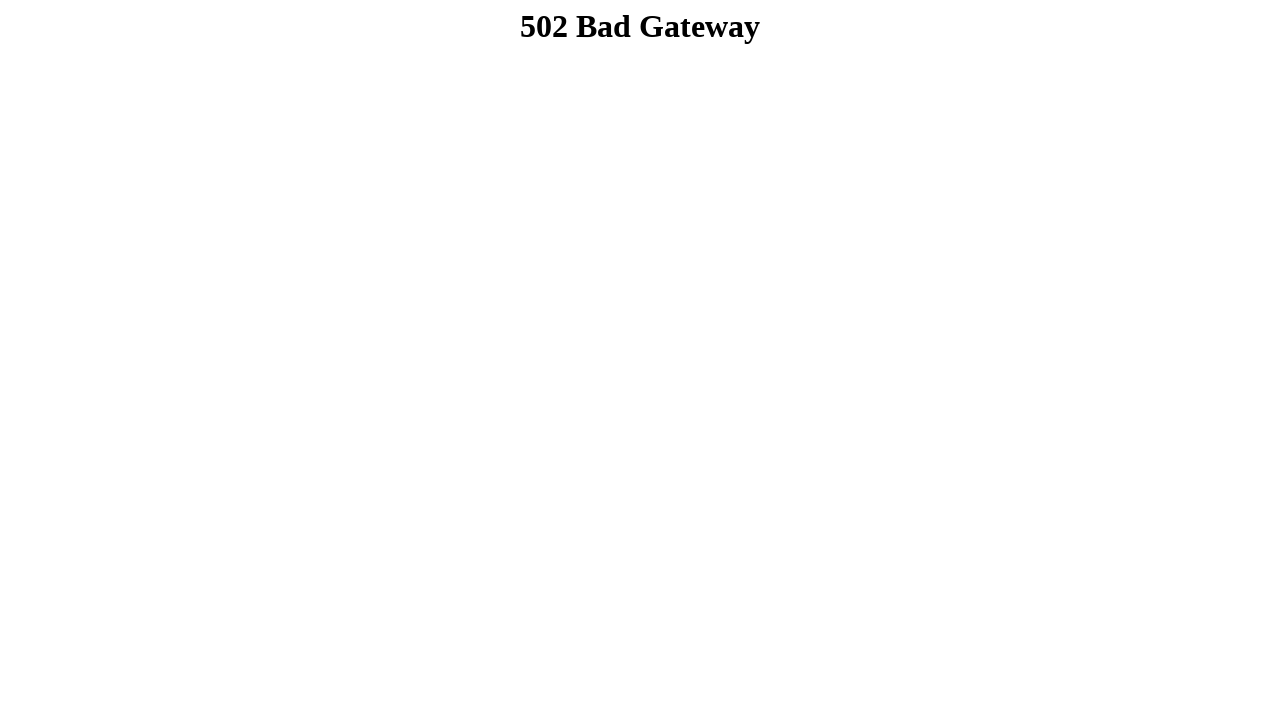